Tests e-commerce functionality by searching for products, adding items to cart, and proceeding through checkout

Starting URL: https://rahulshettyacademy.com/seleniumPractise/#/

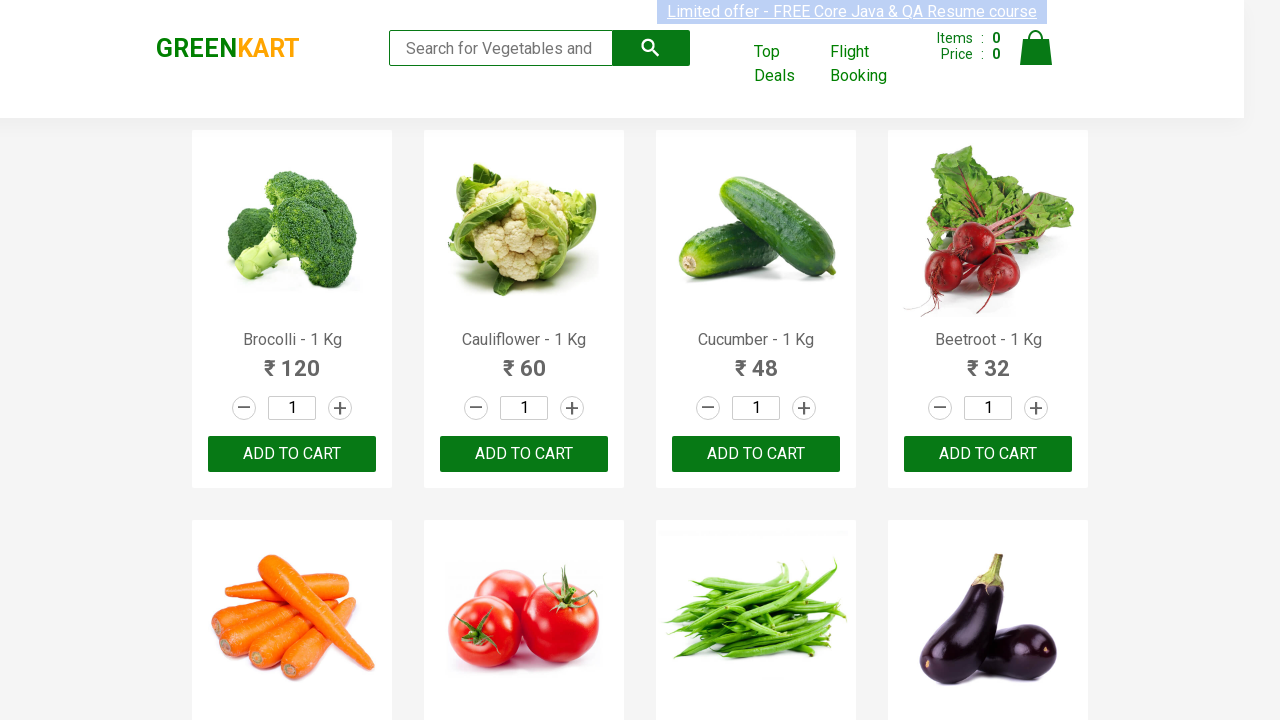

Filled search field with 'ca' to search for products on .search-keyword
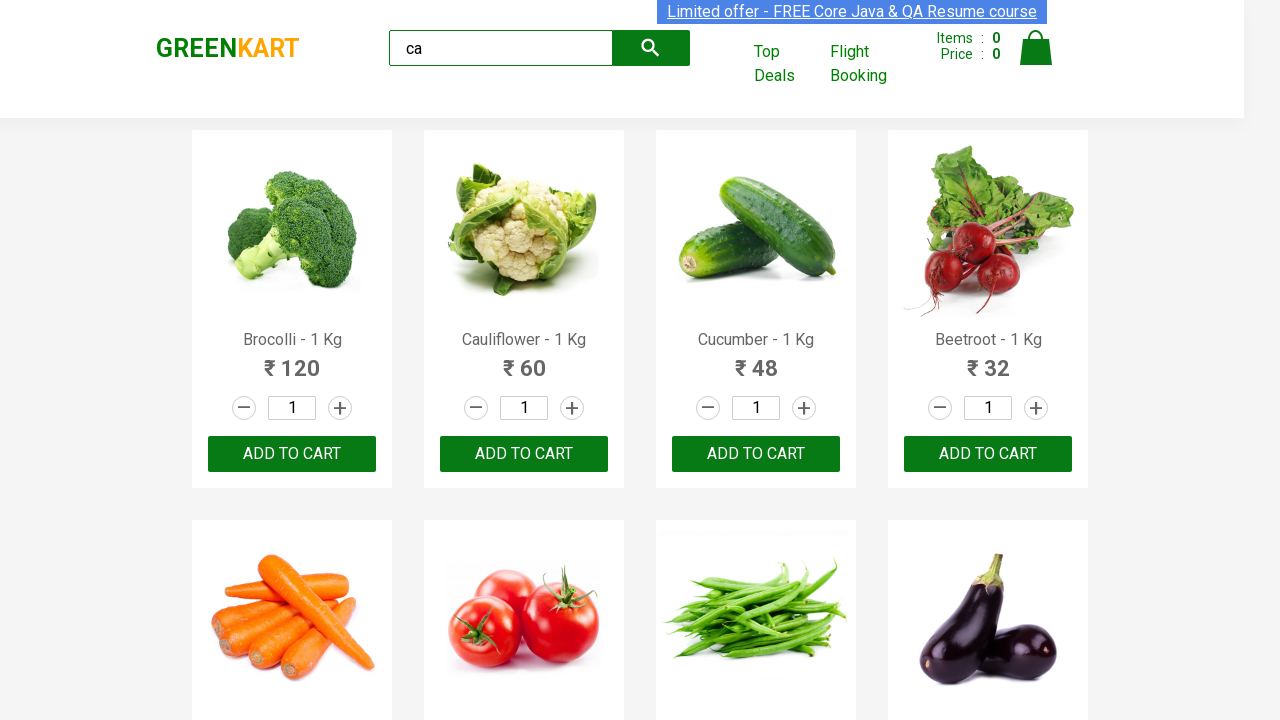

Waited for products to load after search
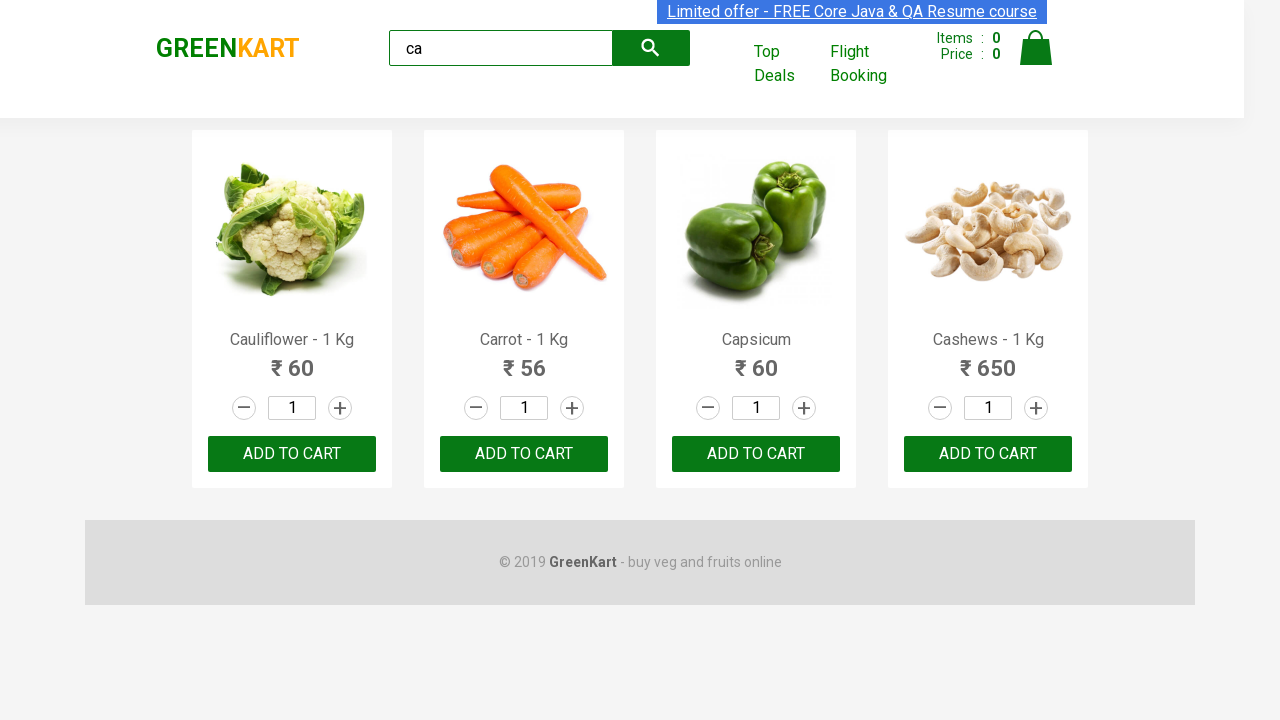

Clicked ADD TO CART button for the second product at (524, 454) on .products .product >> nth=1 >> text=ADD TO CART
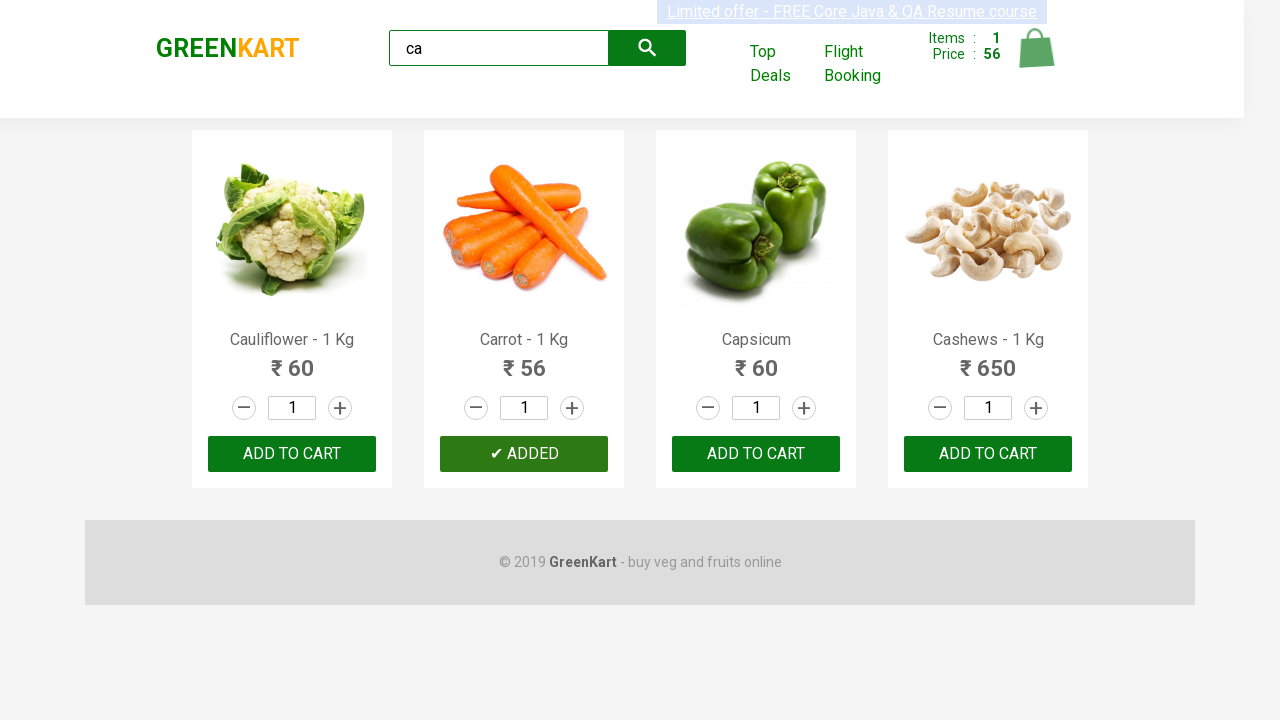

Found and clicked ADD TO CART button for Cashews product at (988, 454) on .products .product >> nth=3 >> button
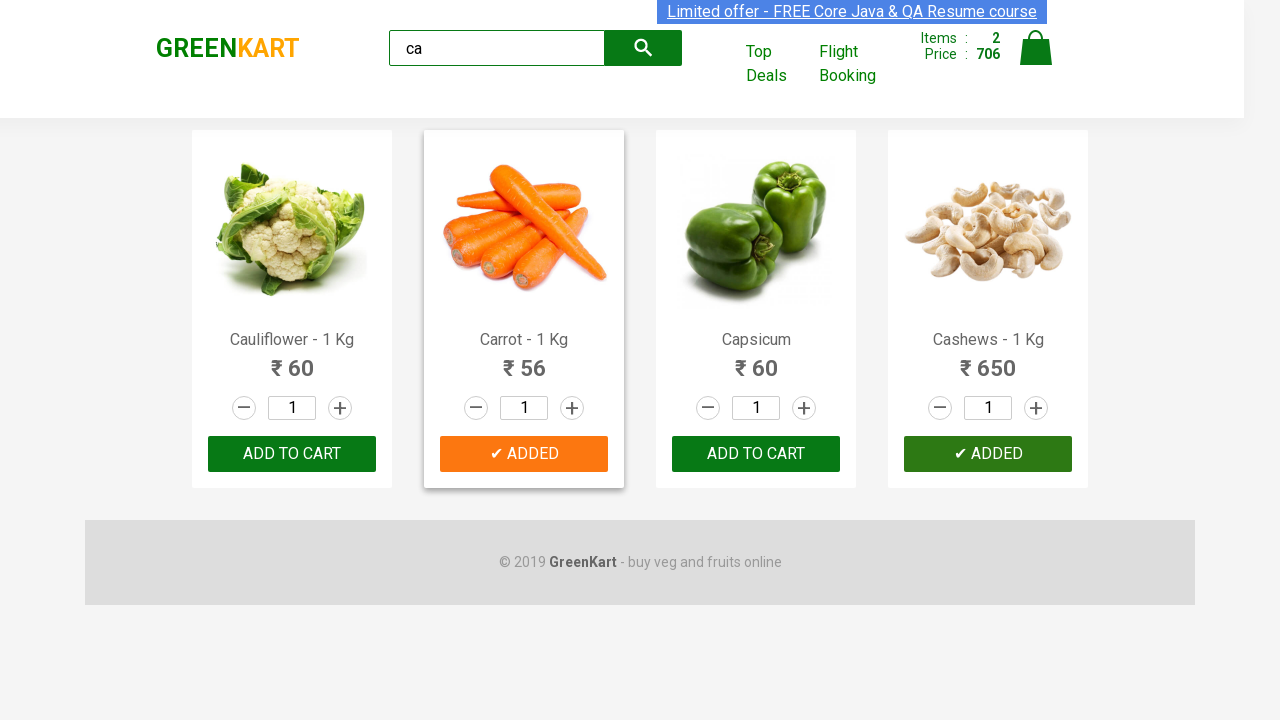

Clicked on cart icon to view cart at (1036, 48) on .cart-icon > img
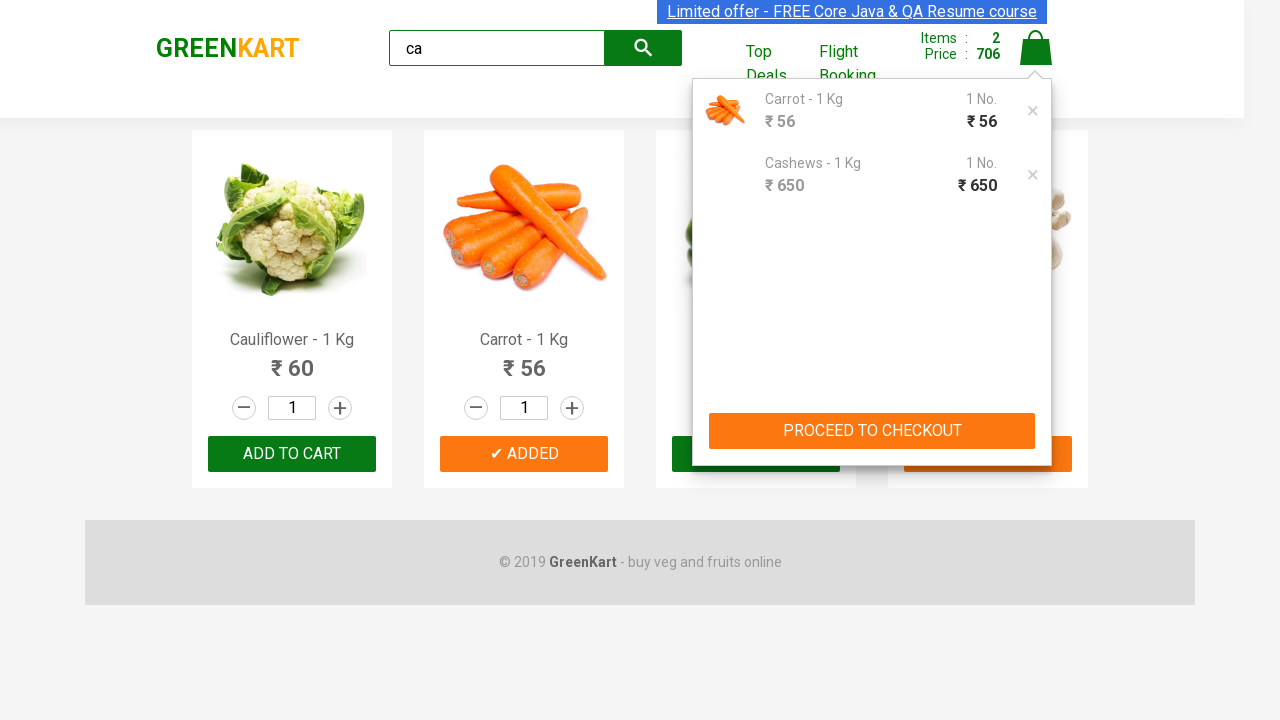

Clicked PROCEED TO CHECKOUT button at (872, 431) on text=PROCEED TO CHECKOUT
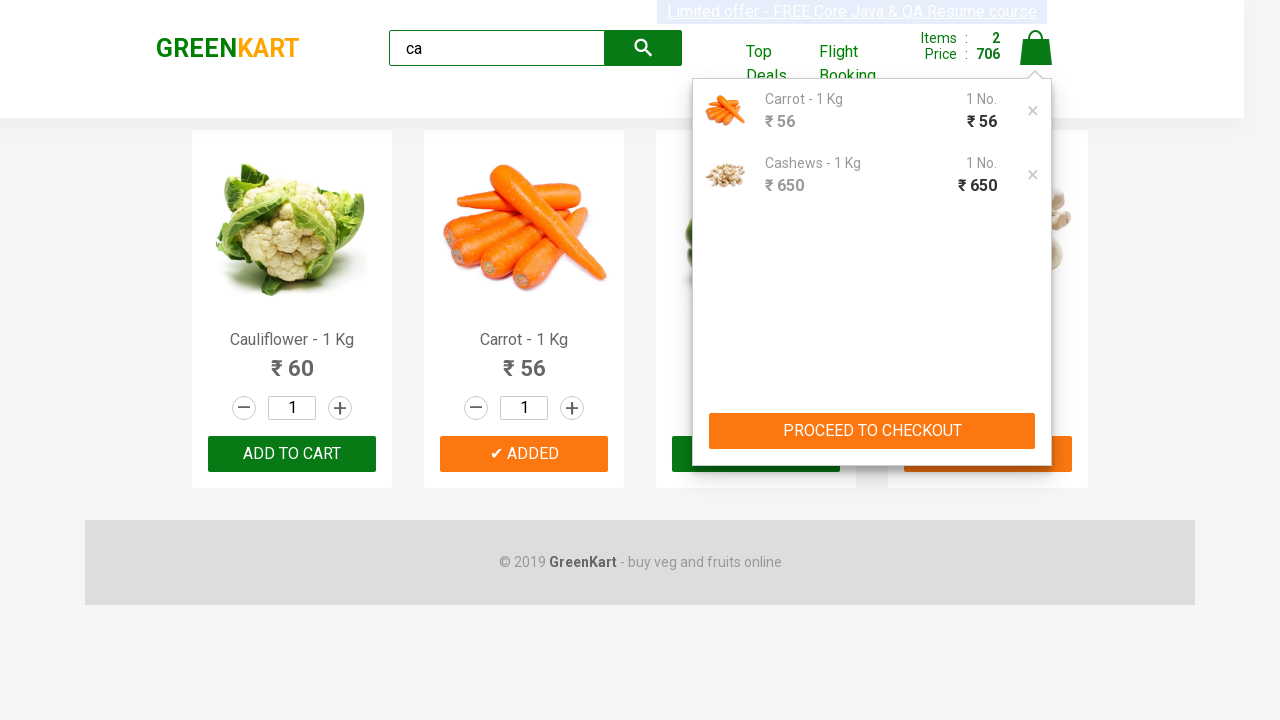

Clicked Place Order button to complete checkout at (1036, 491) on text=Place Order
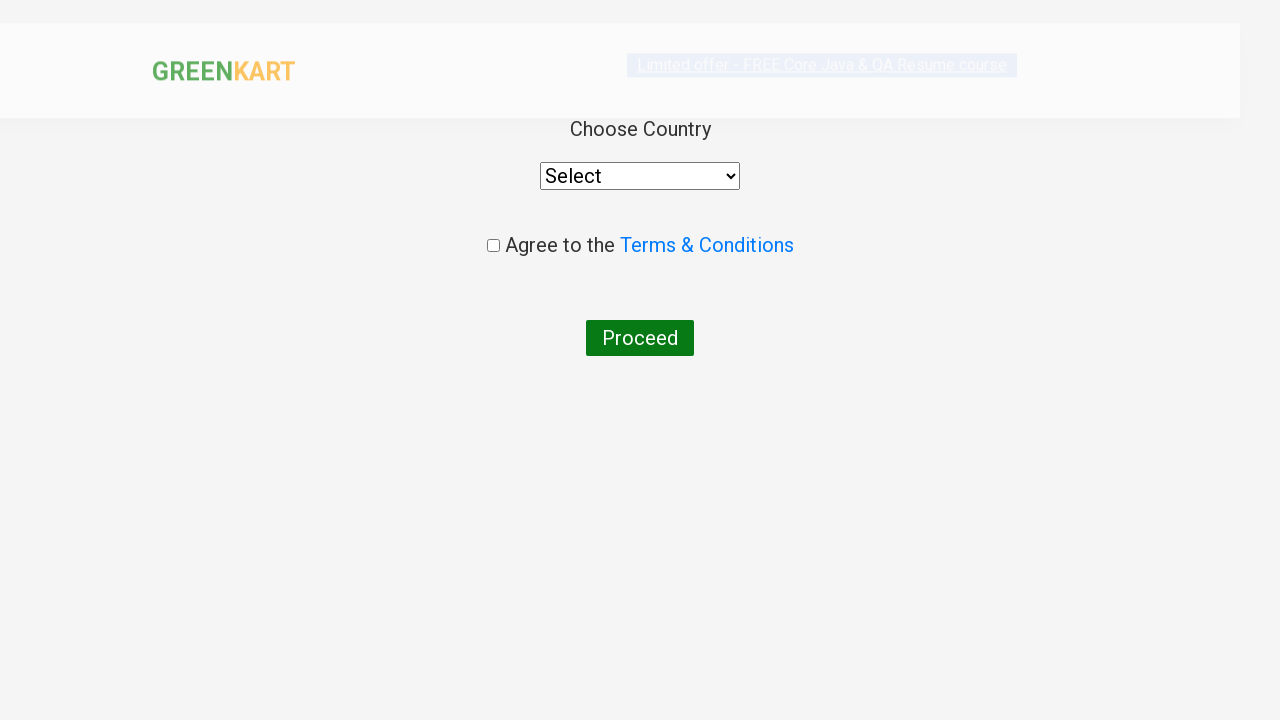

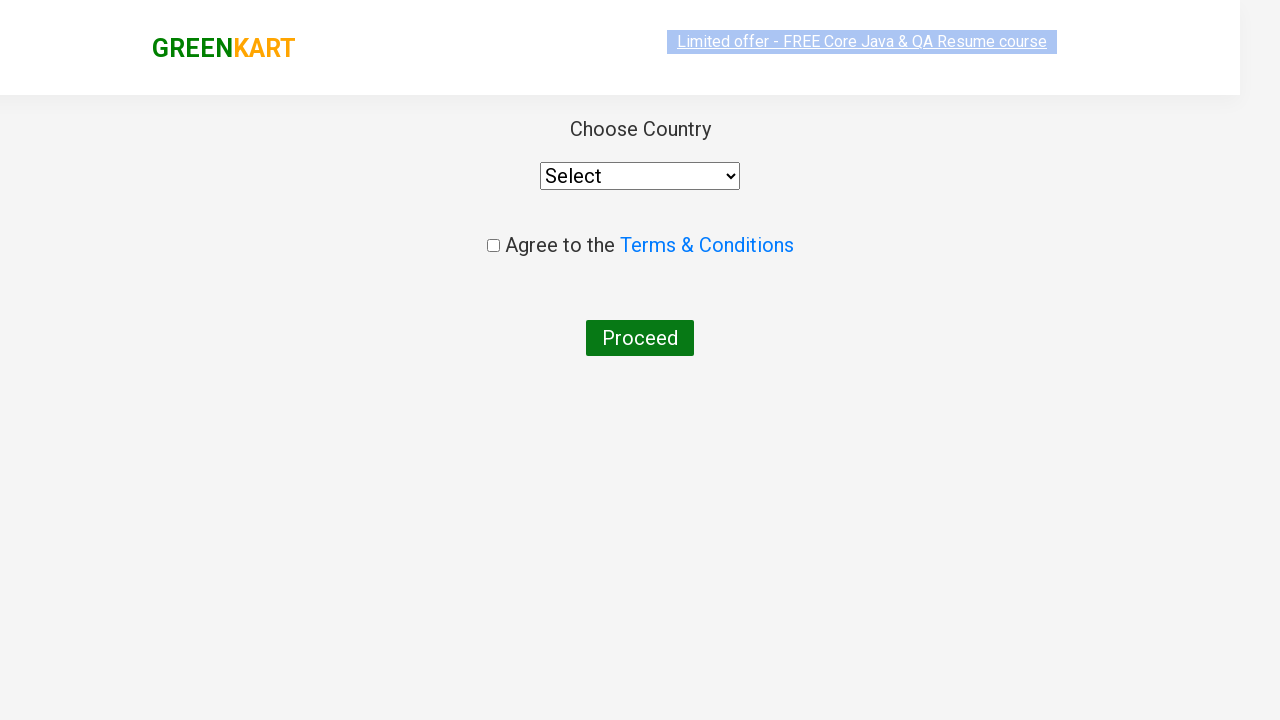